Tests jQuery click functionality on W3Schools tryit page by switching to an iframe, checking visibility of paragraph elements, clicking on them, and verifying their visibility state changes.

Starting URL: https://www.w3schools.com/jquery/tryit.asp?filename=tryjquery_click

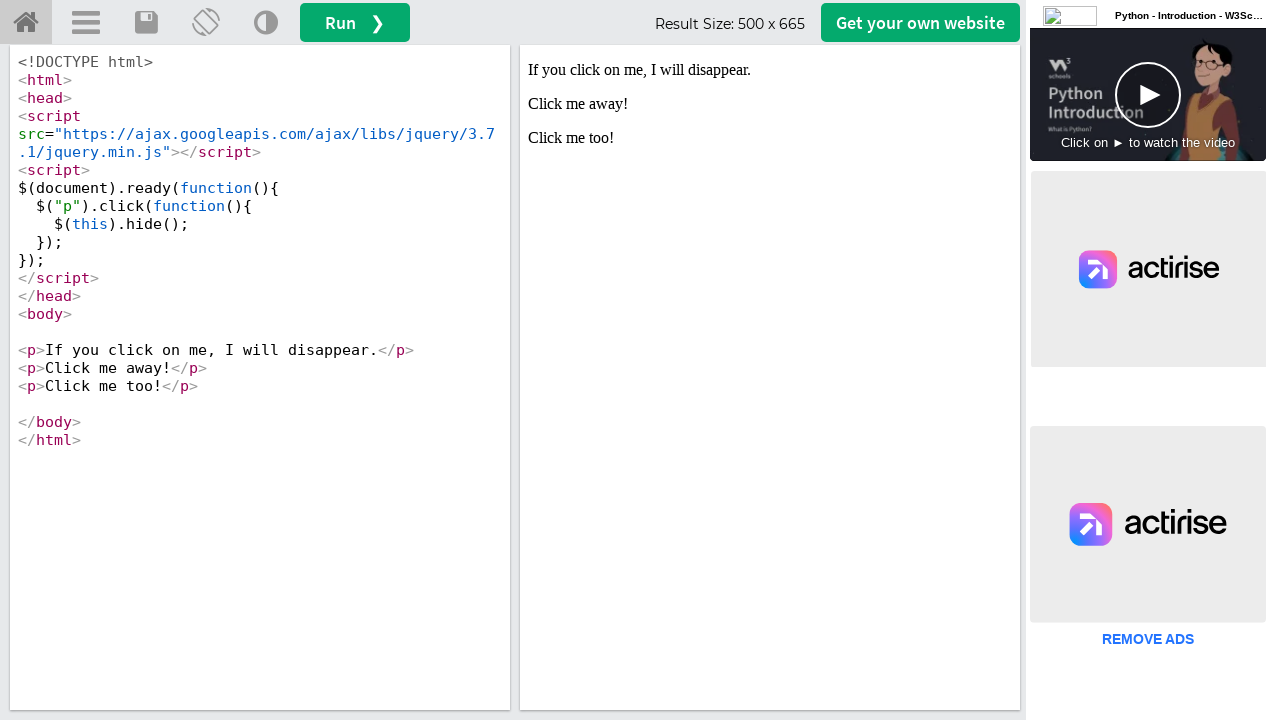

Located iframe with ID 'iframeResult'
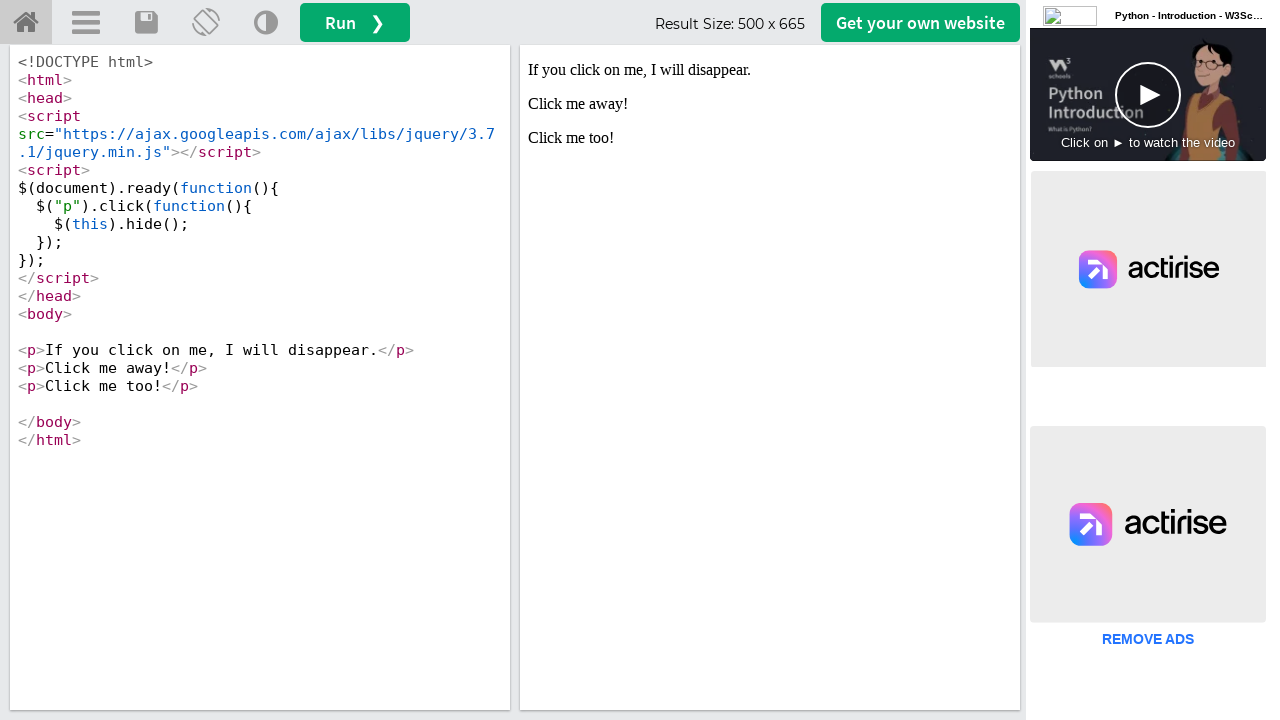

First paragraph element became visible
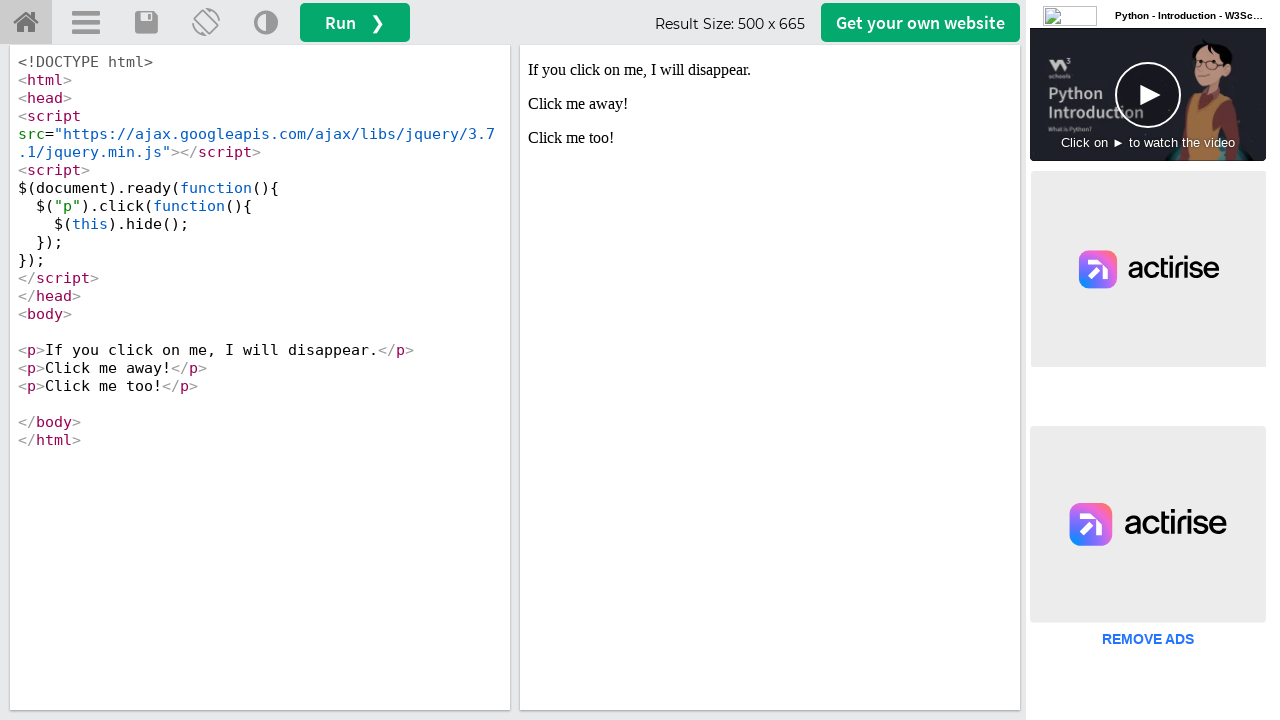

Located first paragraph element
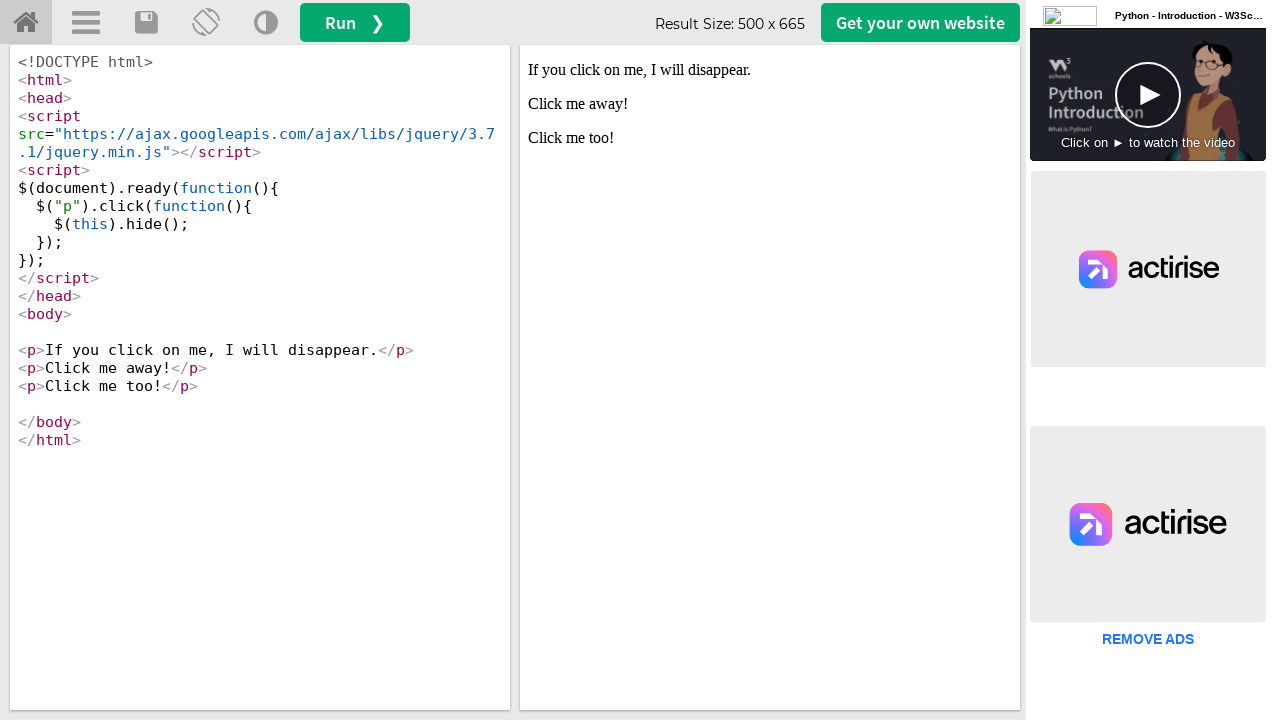

Located second paragraph element
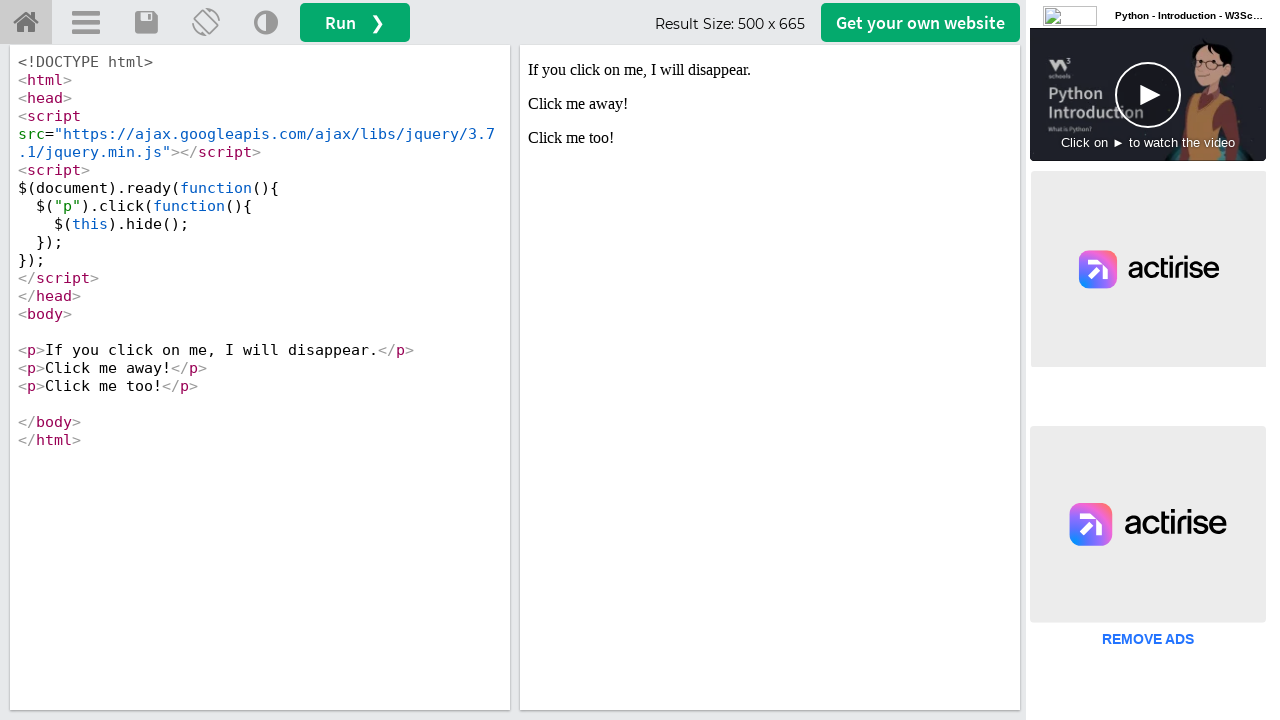

Located third paragraph element
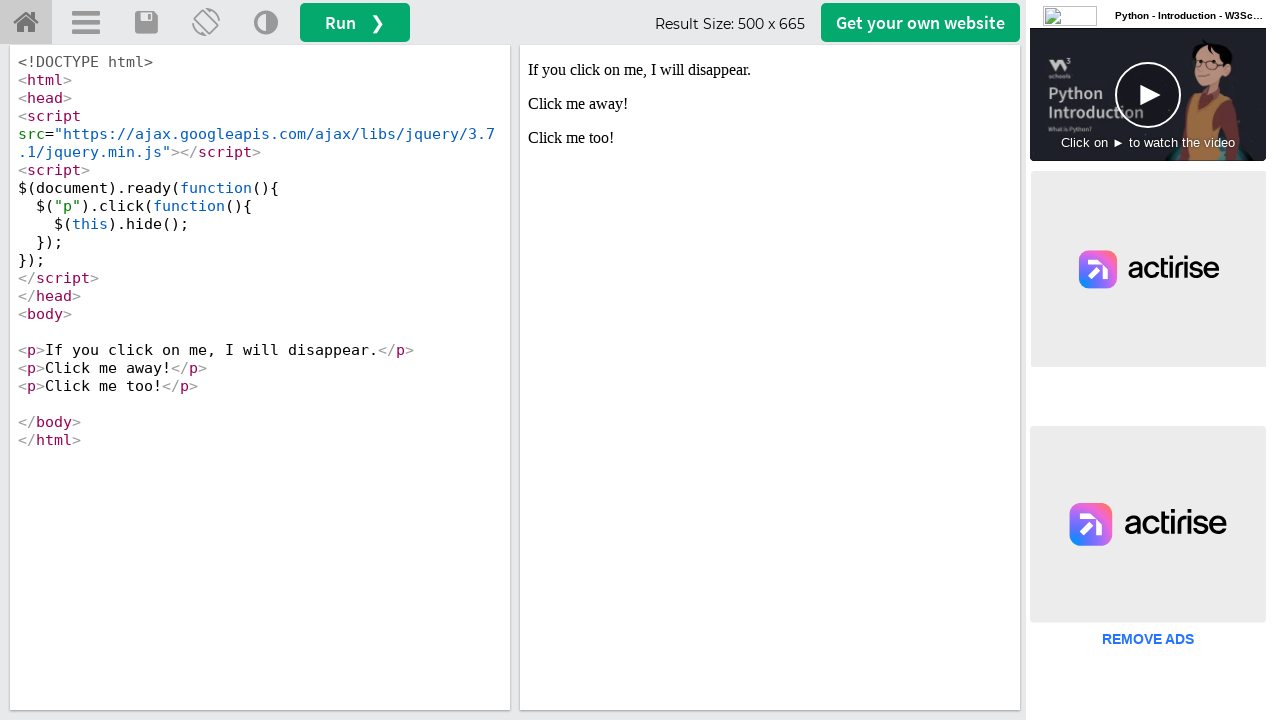

Checked visibility of first paragraph
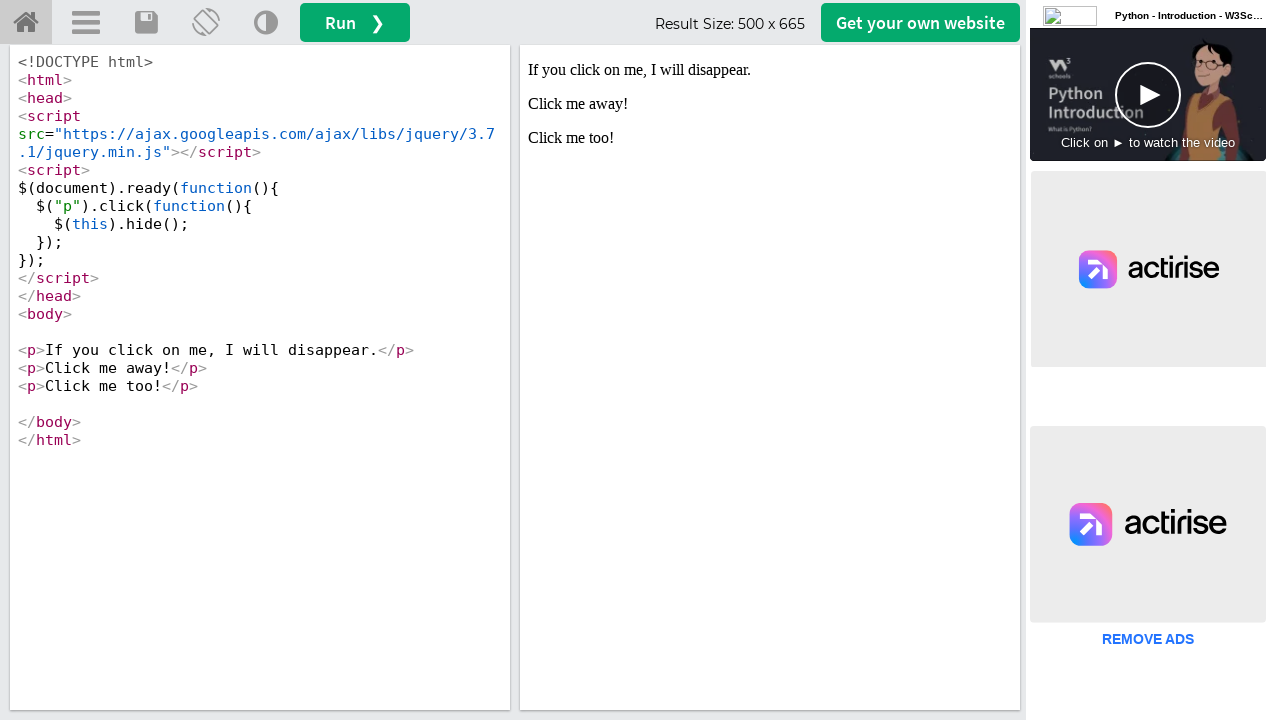

Checked visibility of second paragraph
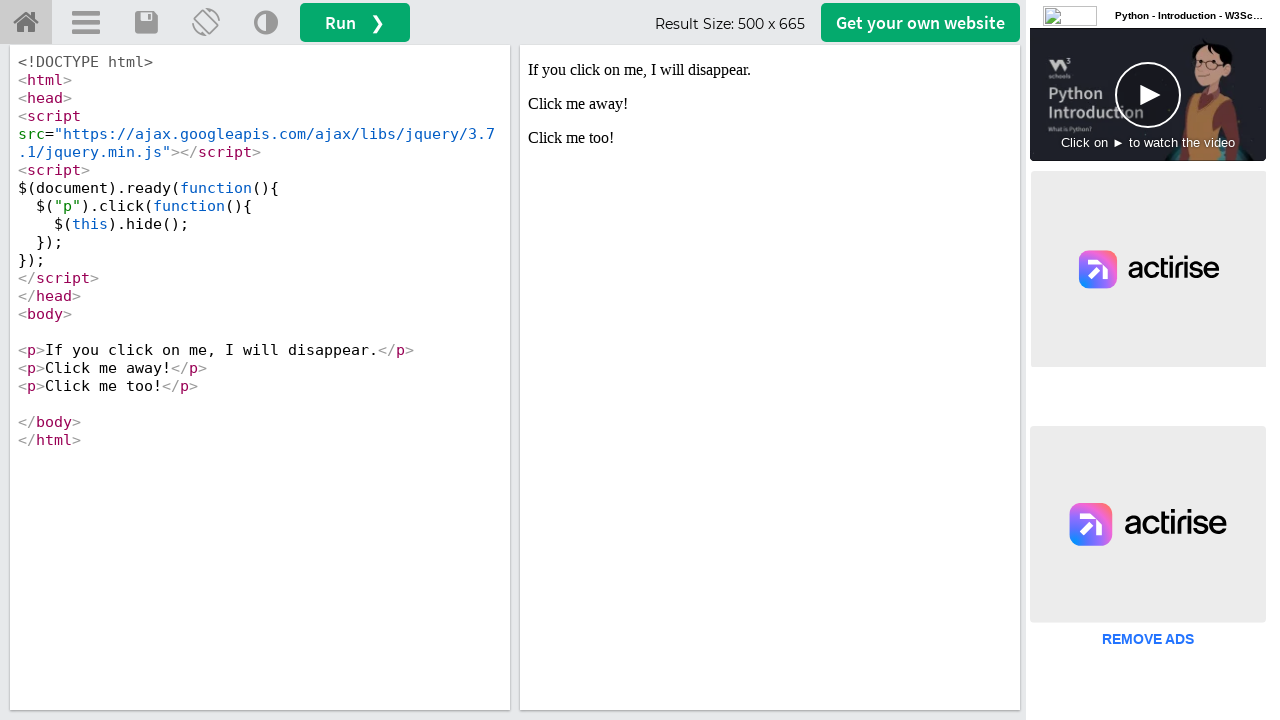

Checked visibility of third paragraph
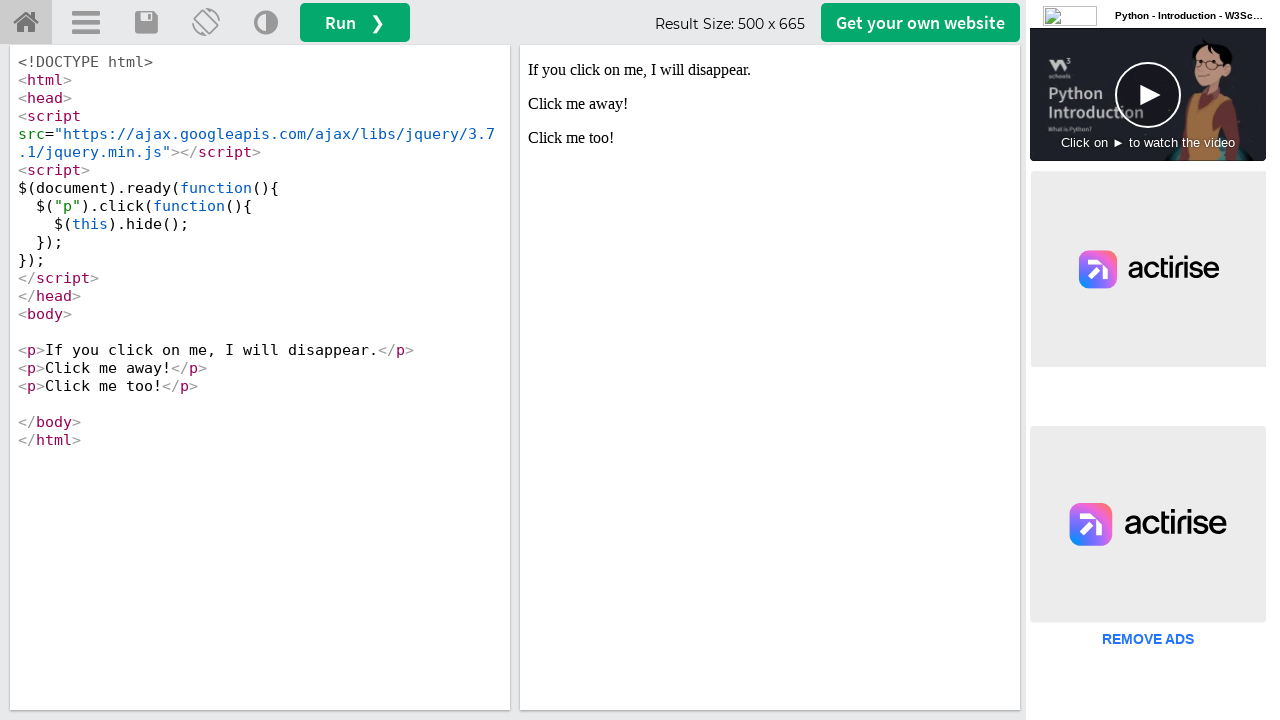

Clicked on first paragraph element at (770, 70) on #iframeResult >> internal:control=enter-frame >> xpath=//html/body/p[1]
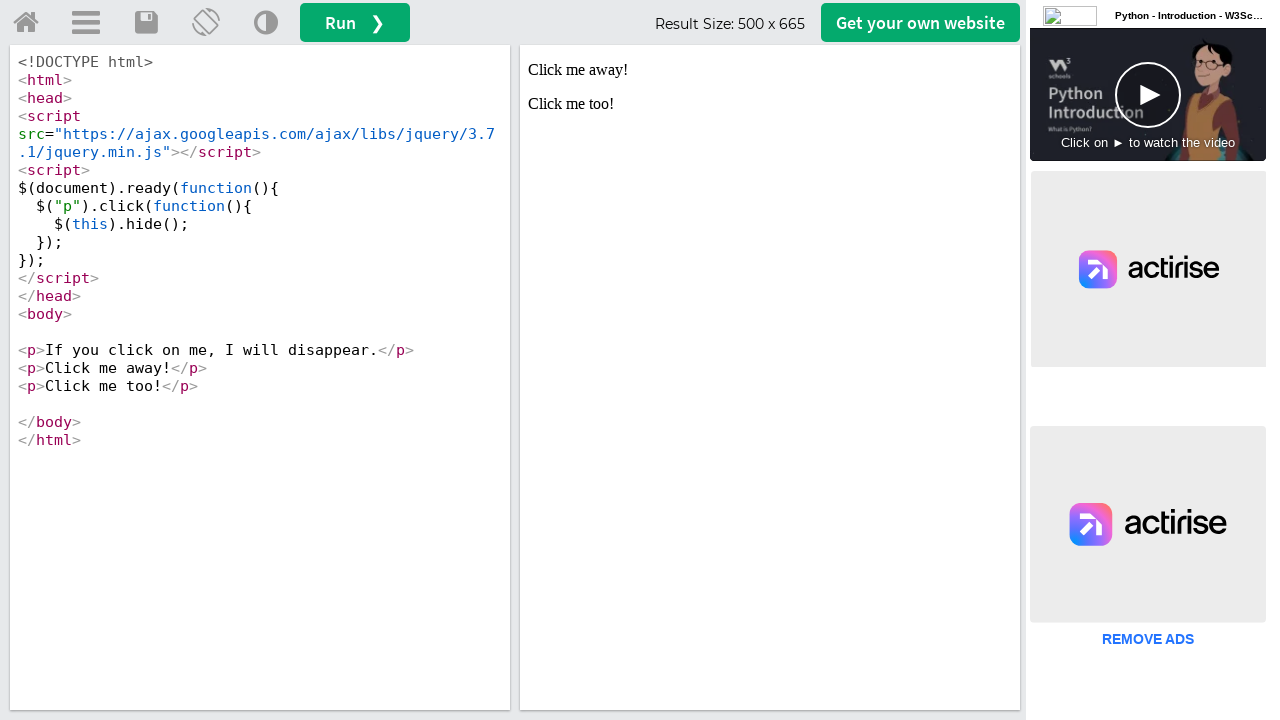

Clicked on second paragraph element at (770, 70) on #iframeResult >> internal:control=enter-frame >> xpath=//html/body/p[2]
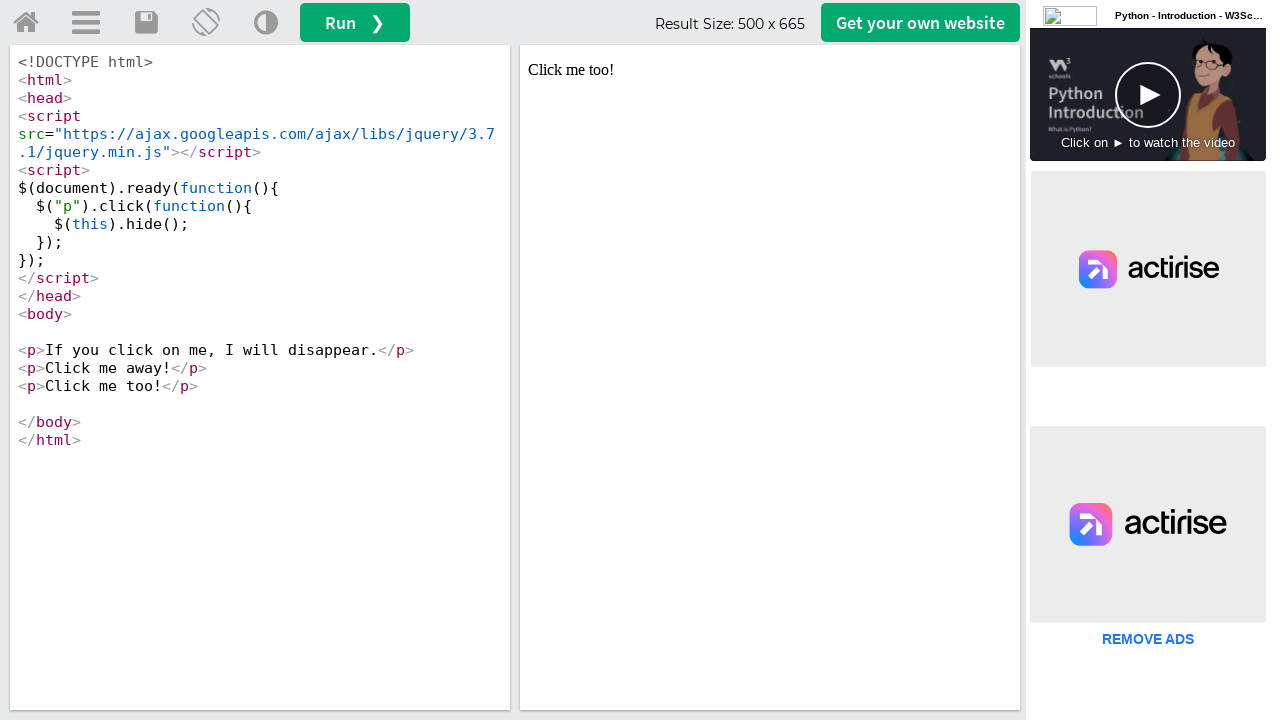

Clicked on third paragraph element at (770, 70) on #iframeResult >> internal:control=enter-frame >> xpath=//html/body/p[3]
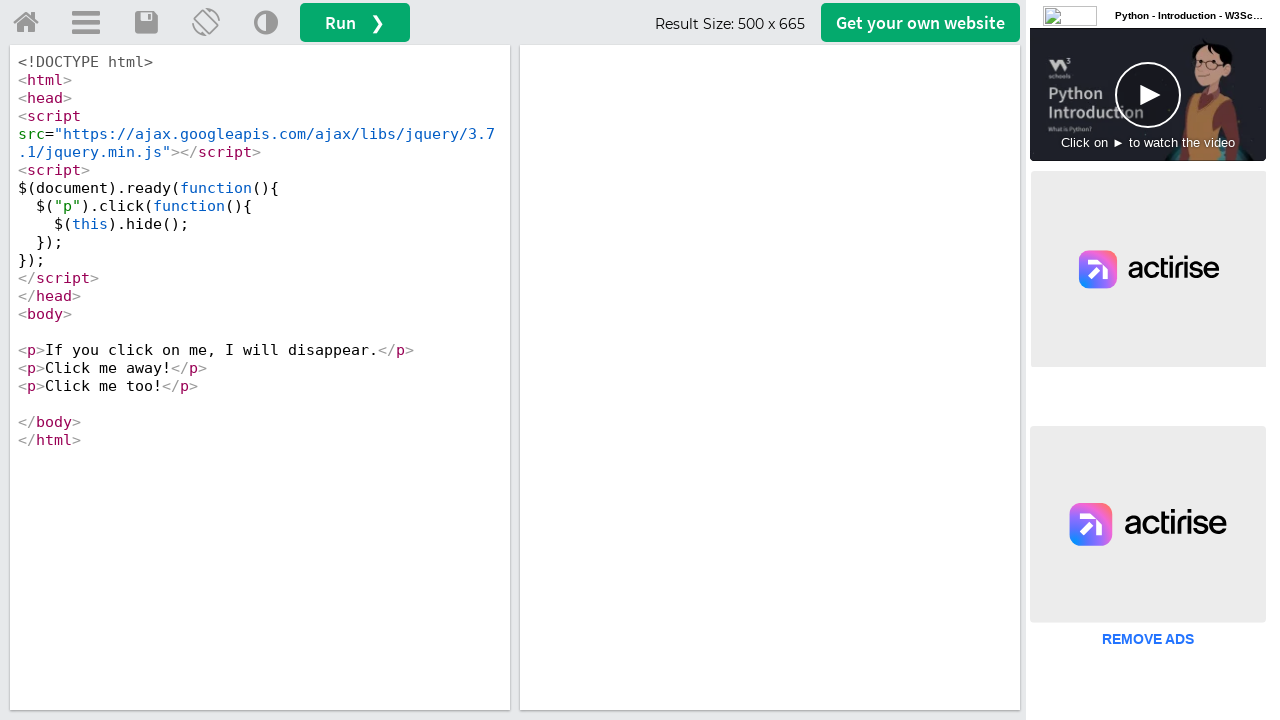

First paragraph element is still attached to DOM
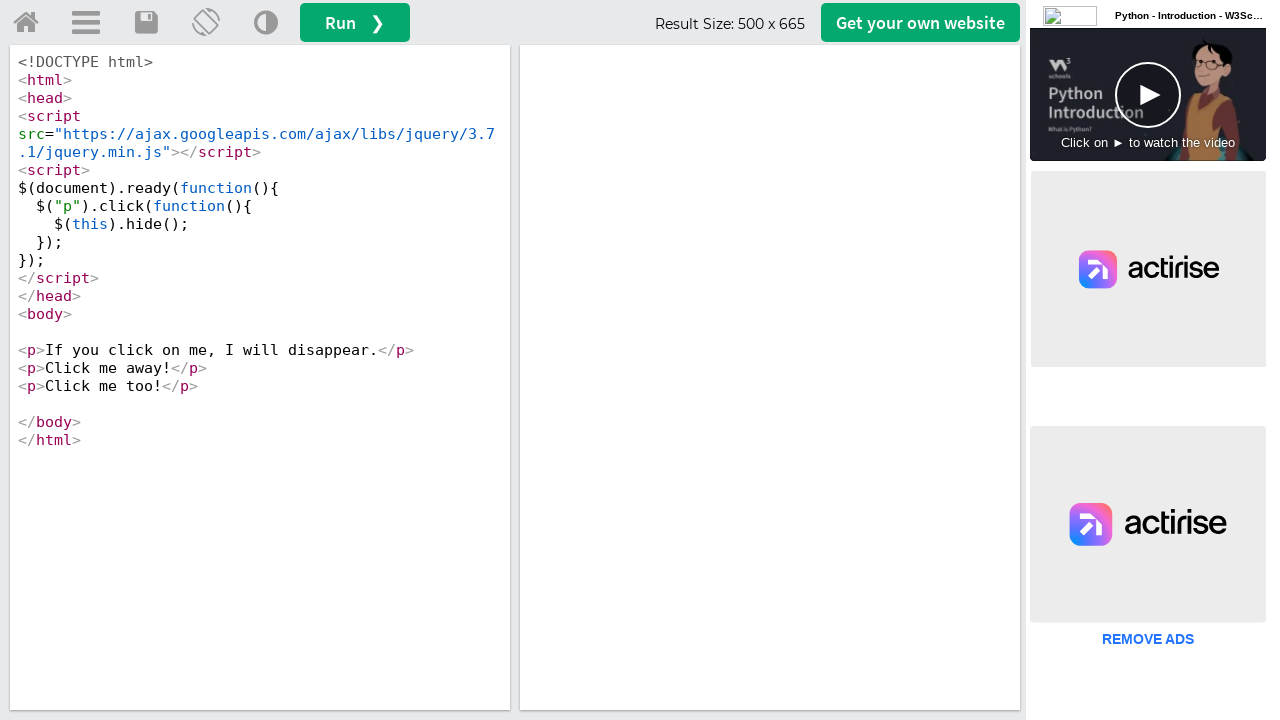

Second paragraph element is still attached to DOM
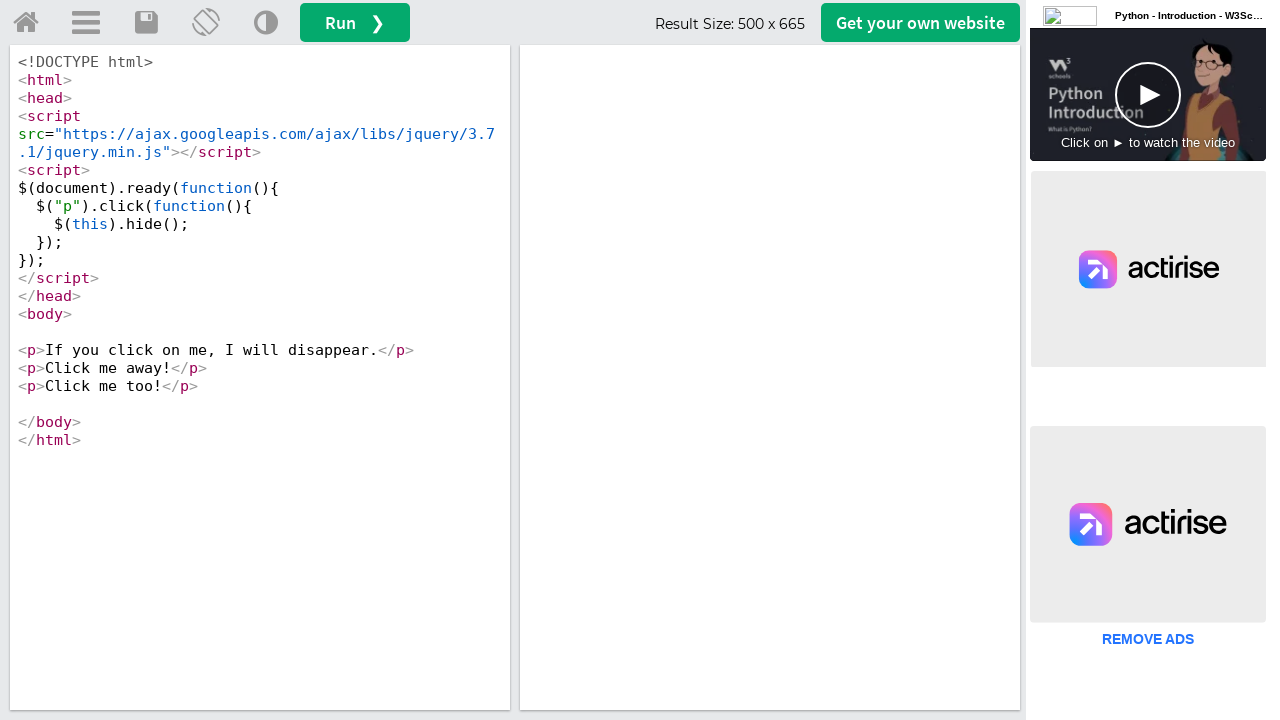

Third paragraph element is still attached to DOM
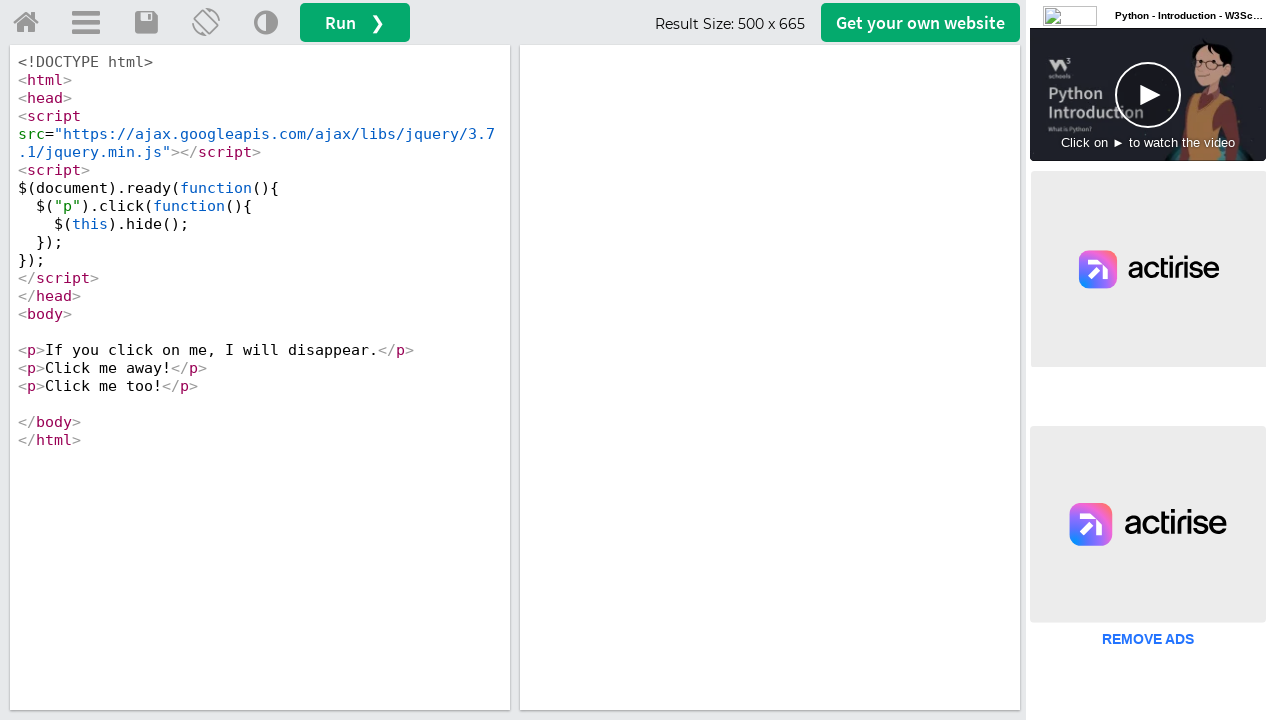

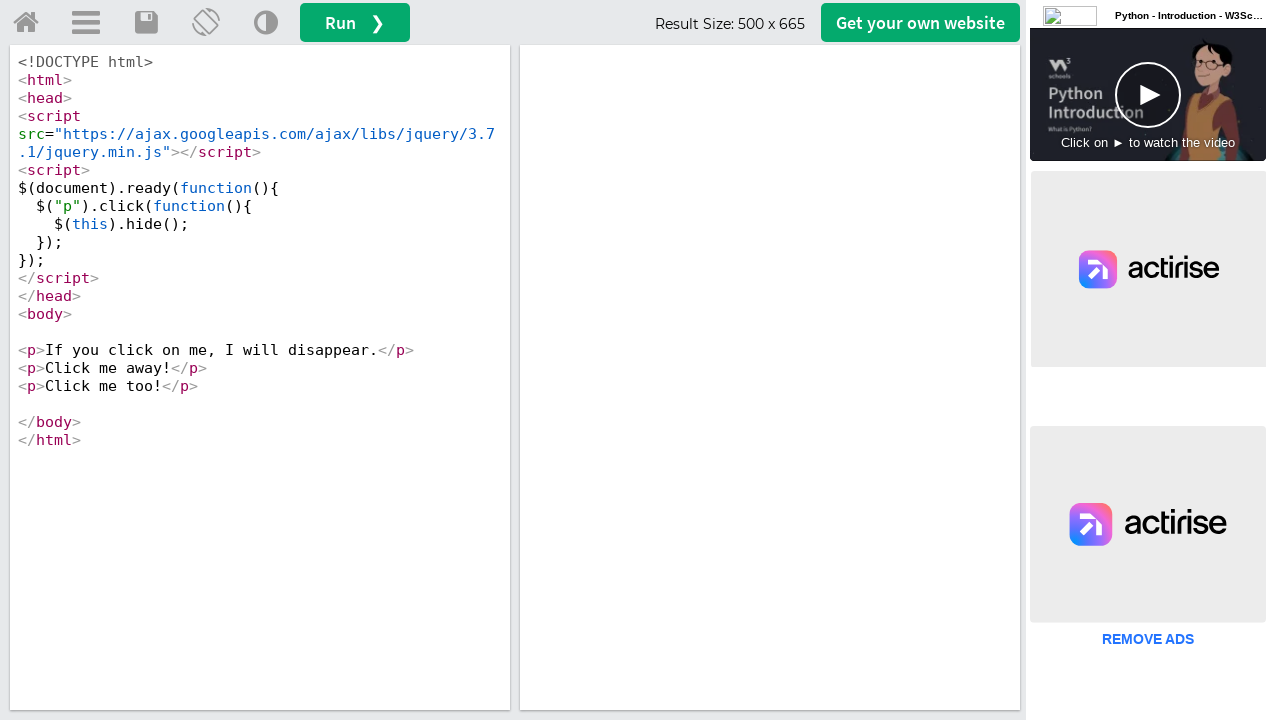